Tests form interactions by selecting a checkbox, using its value to select from a dropdown and fill a text field, then triggering an alert and verifying its content

Starting URL: https://rahulshettyacademy.com/AutomationPractice/

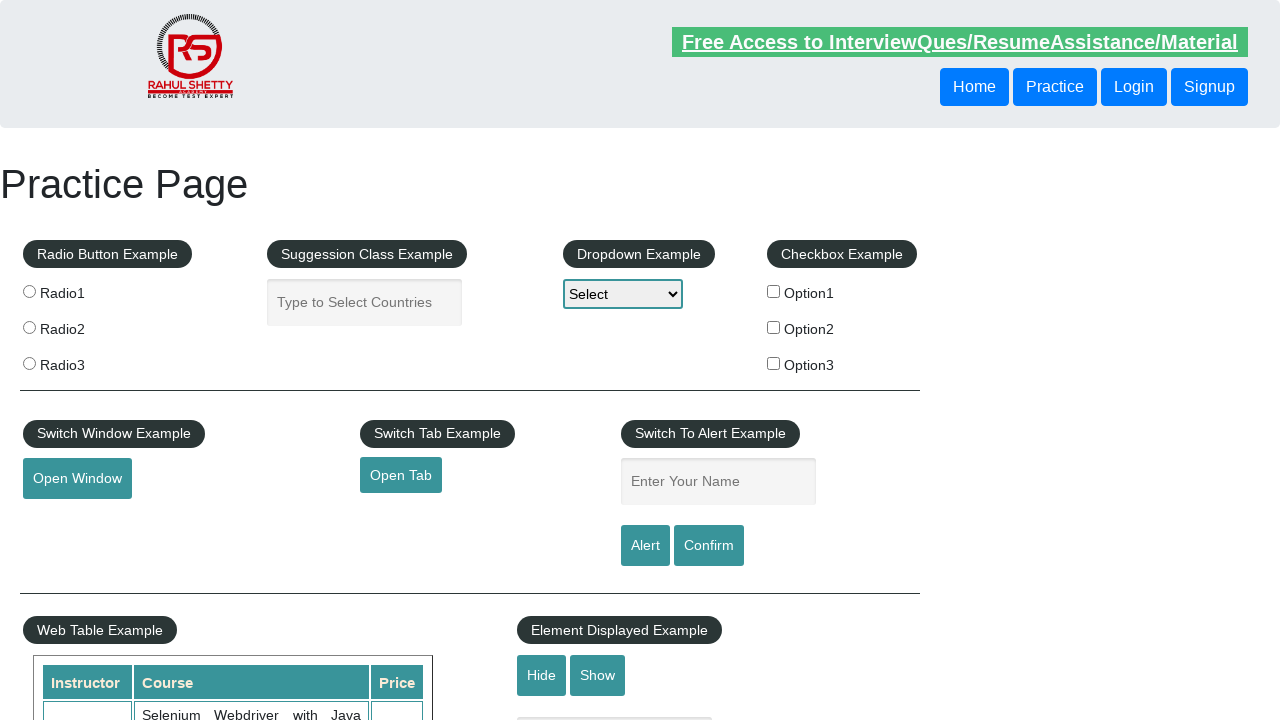

Clicked checkbox option 3 at (774, 363) on #checkBoxOption3
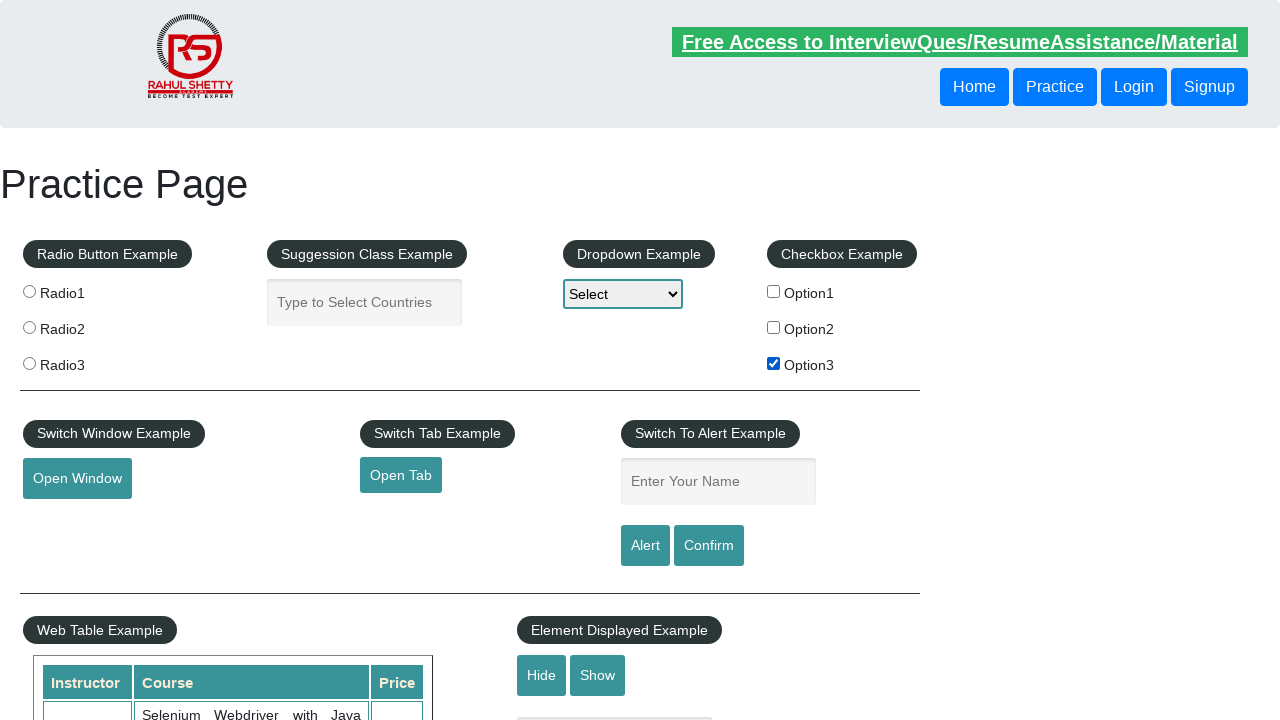

Retrieved checkbox value: option3
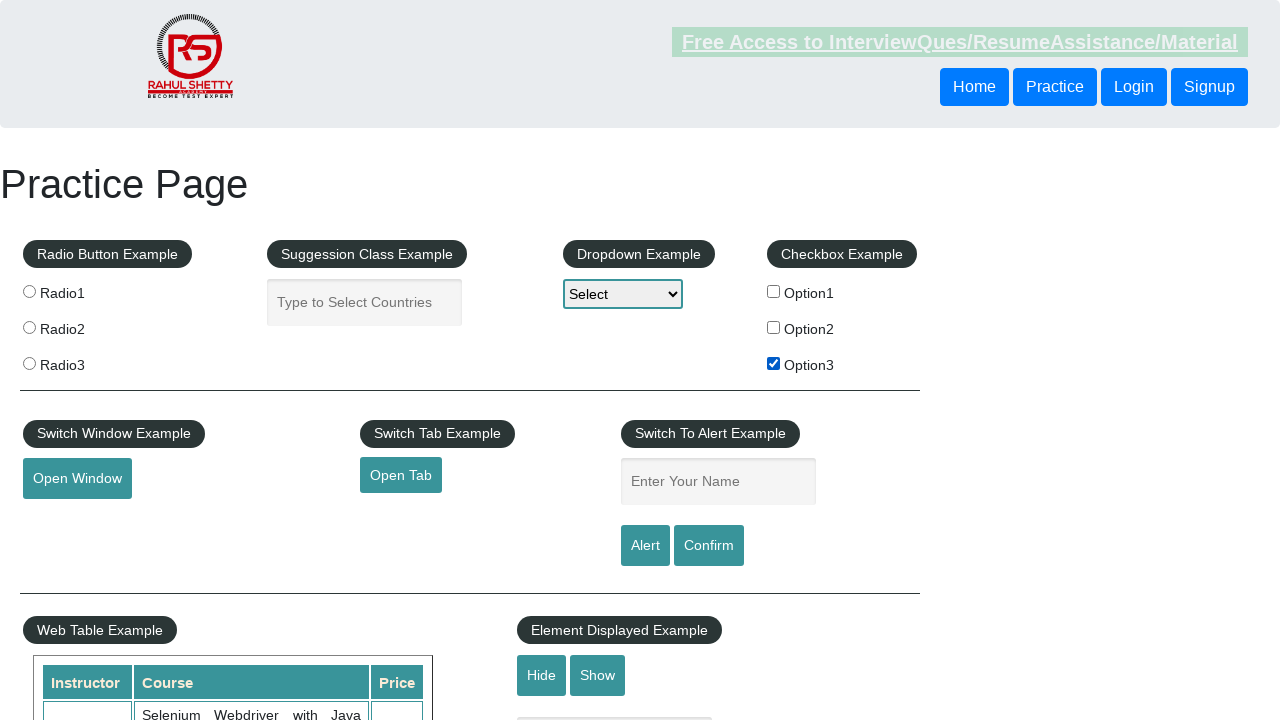

Selected 'option3' from dropdown menu on #dropdown-class-example
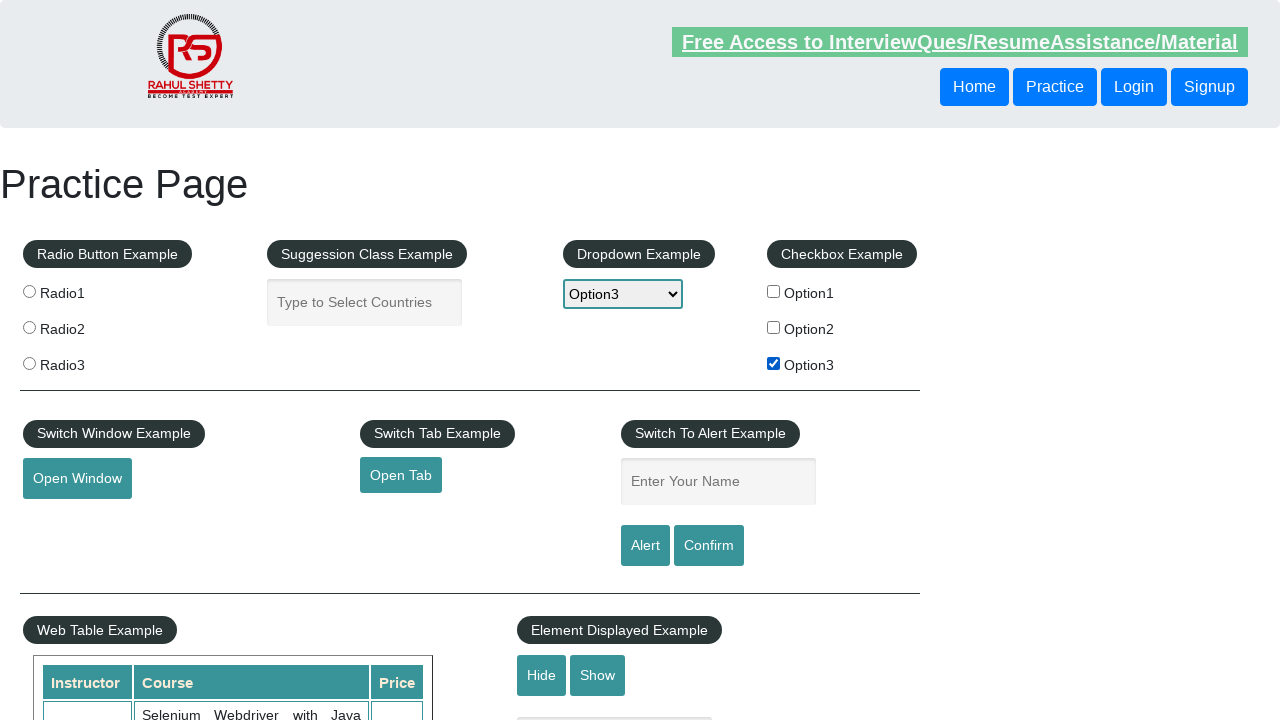

Filled name field with 'option3' on #name
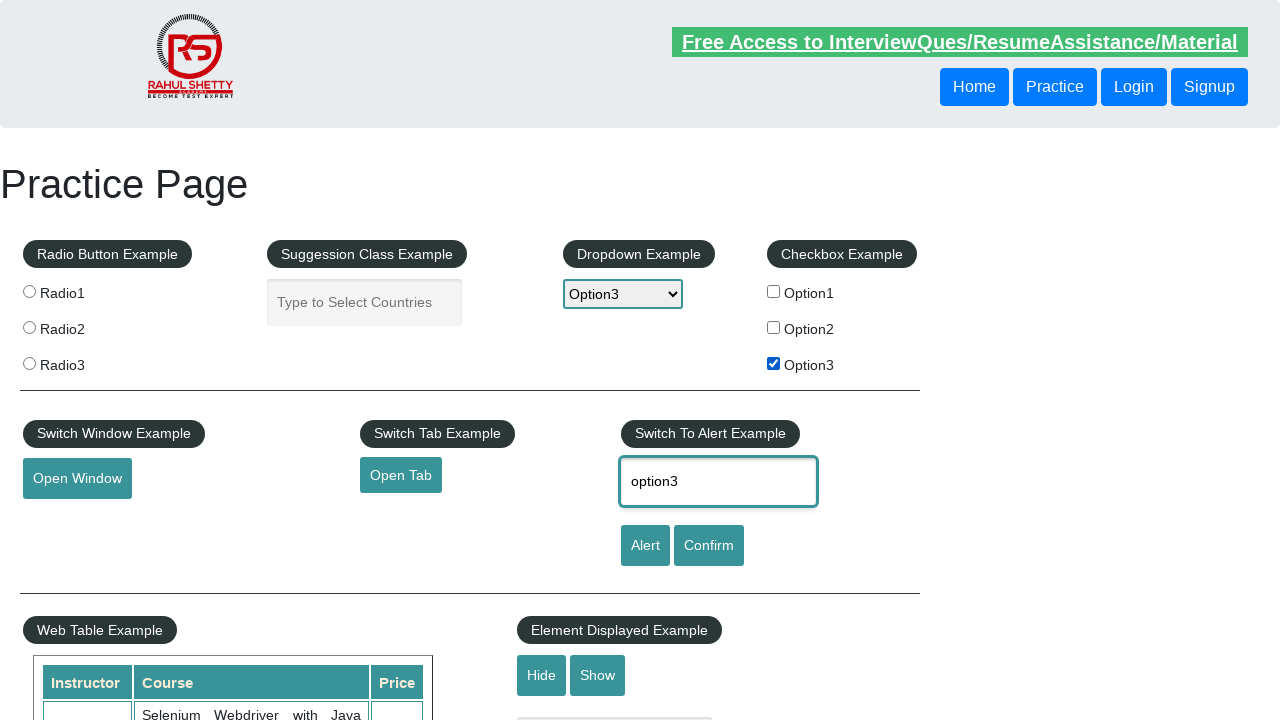

Clicked alert button to trigger alert dialog at (645, 546) on #alertbtn
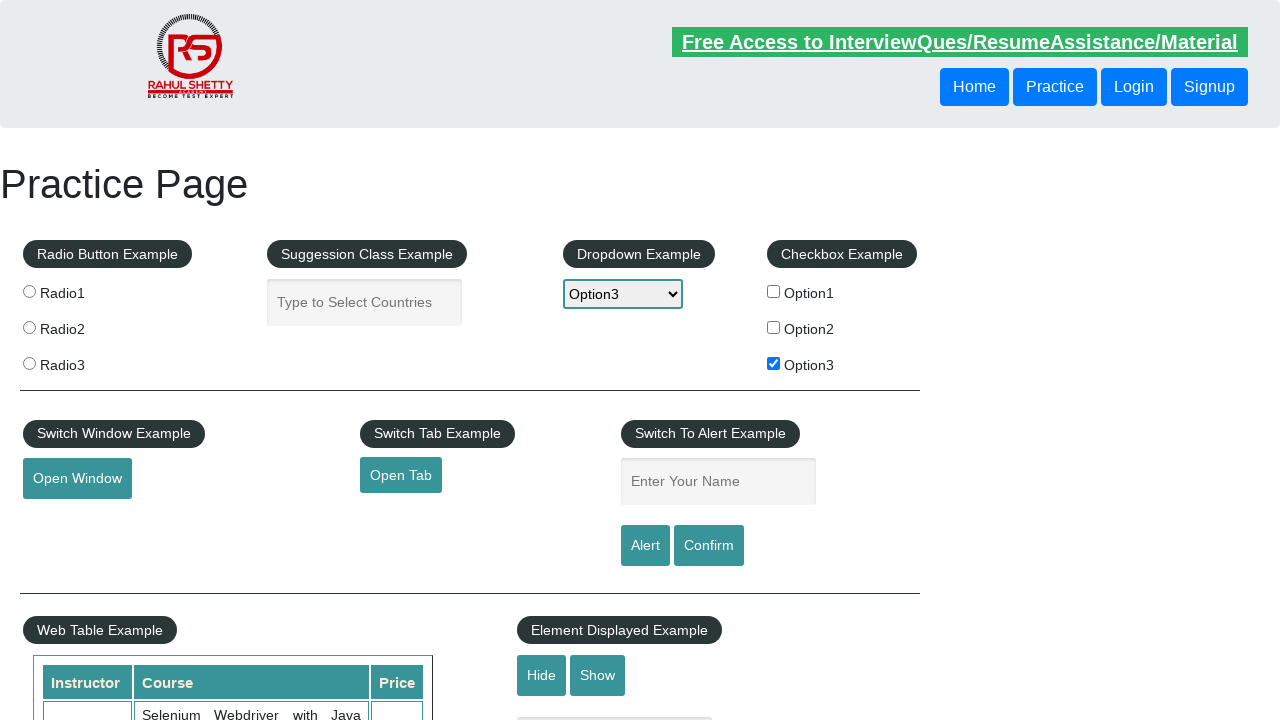

Alert dialog handler registered and alert accepted
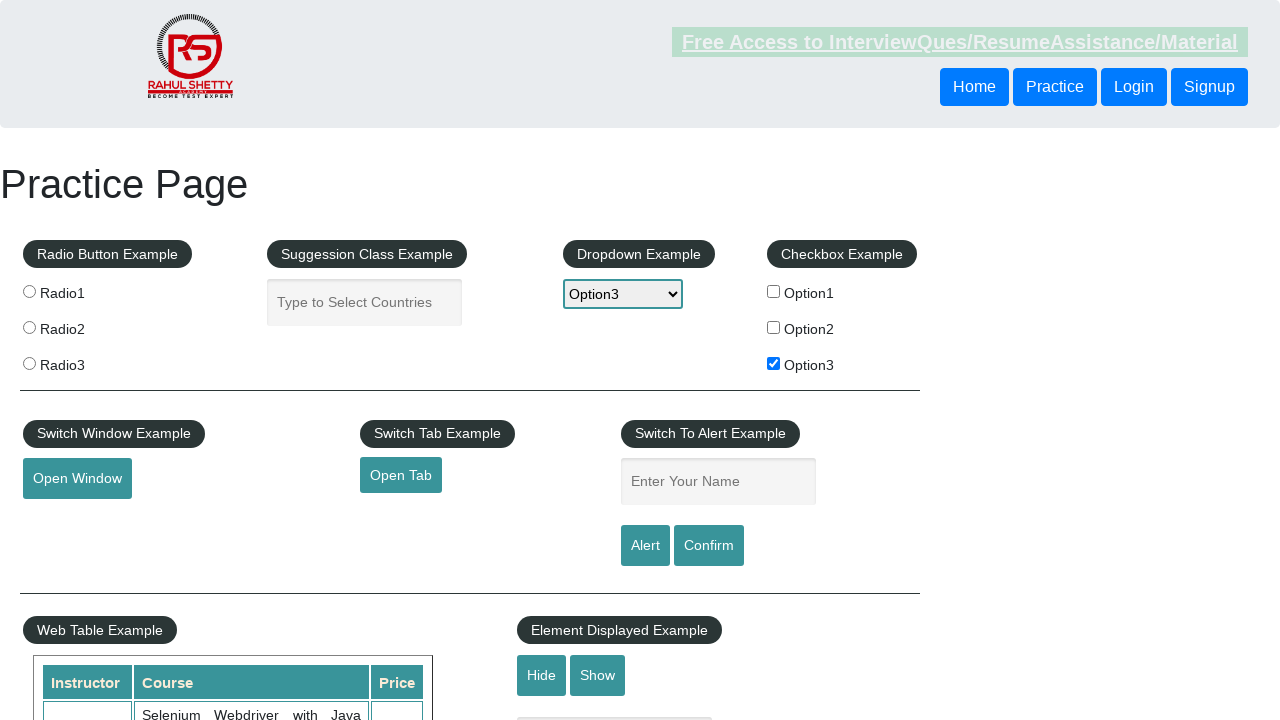

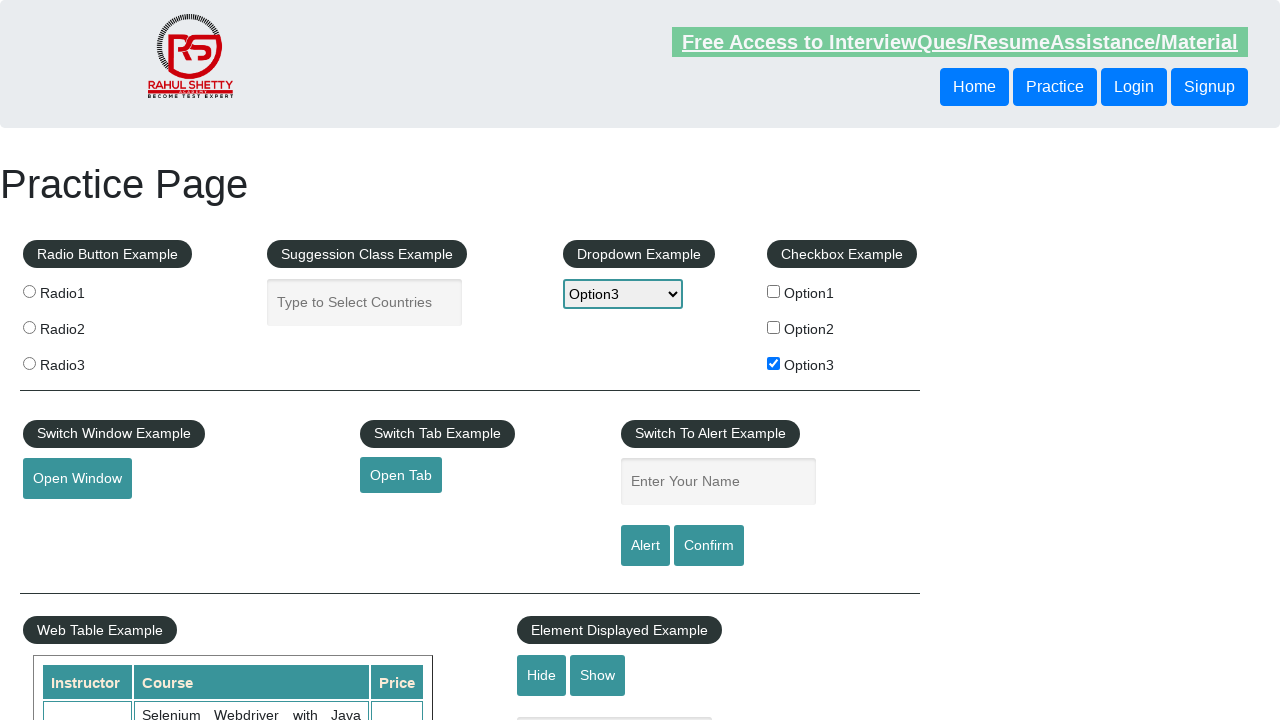